Tests that a todo item is removed if an empty string is entered when editing

Starting URL: https://demo.playwright.dev/todomvc

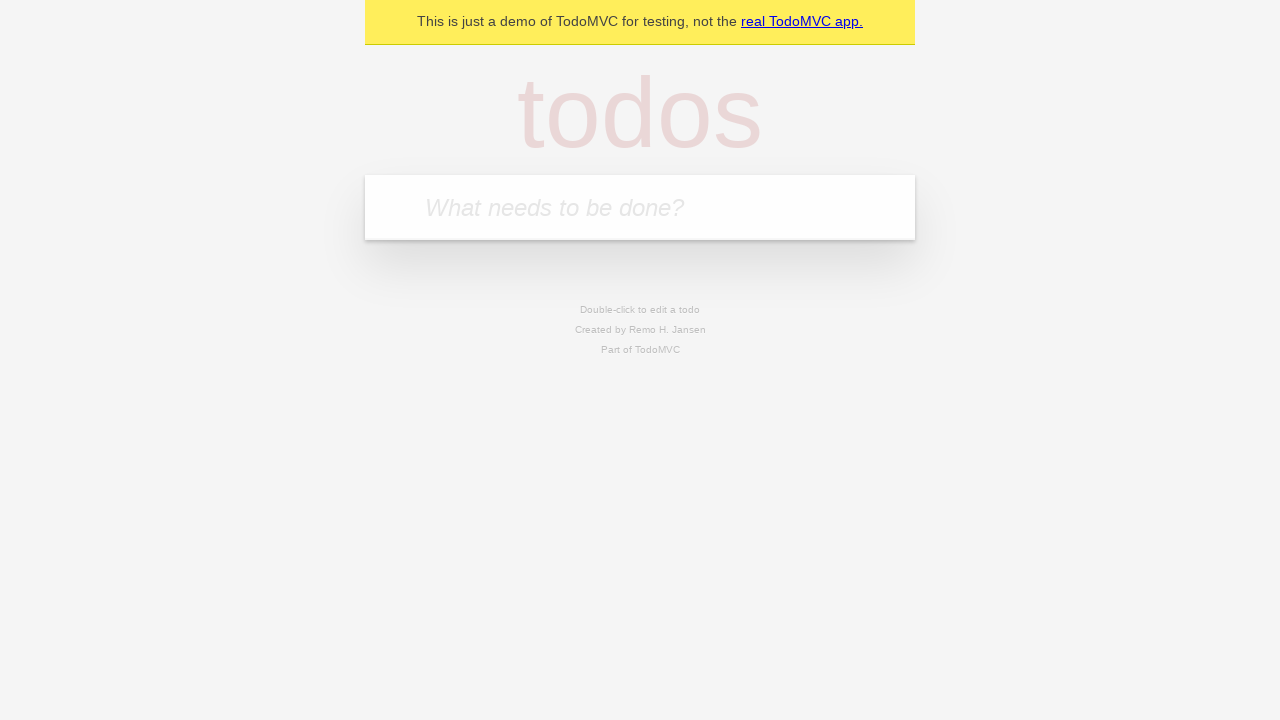

Filled todo input with 'buy some cheese' on internal:attr=[placeholder="What needs to be done?"i]
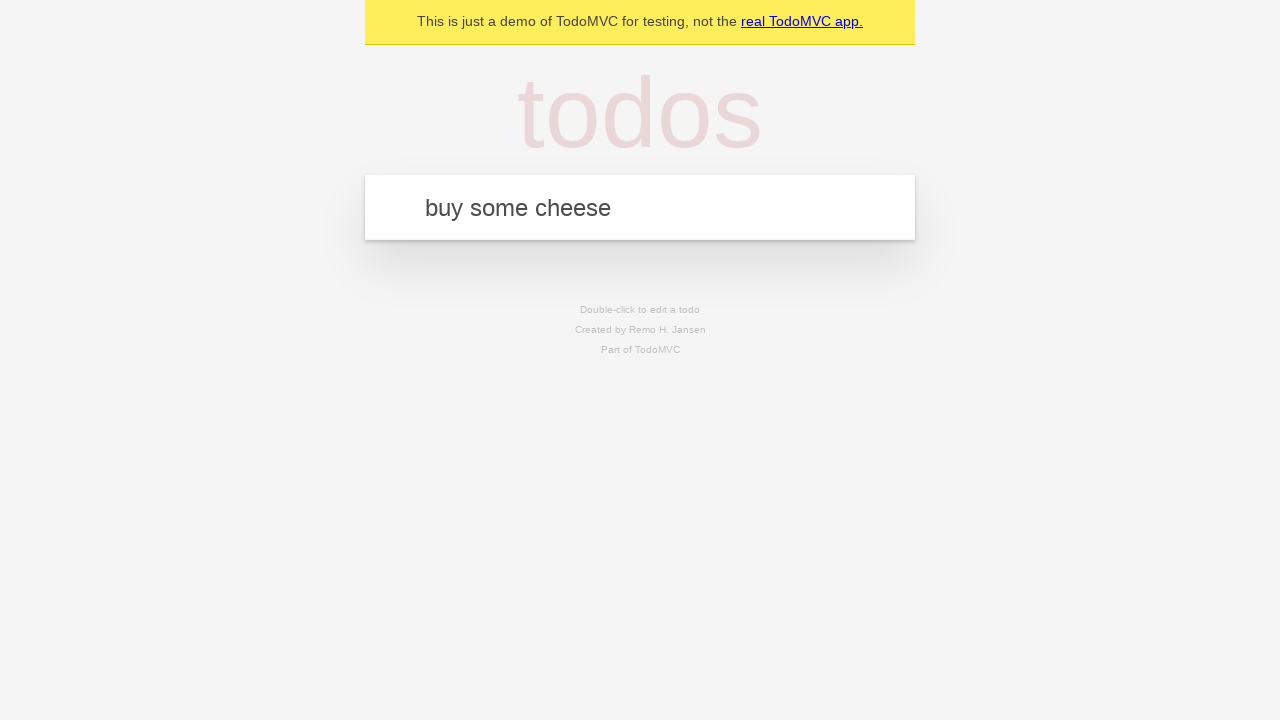

Pressed Enter to create todo 'buy some cheese' on internal:attr=[placeholder="What needs to be done?"i]
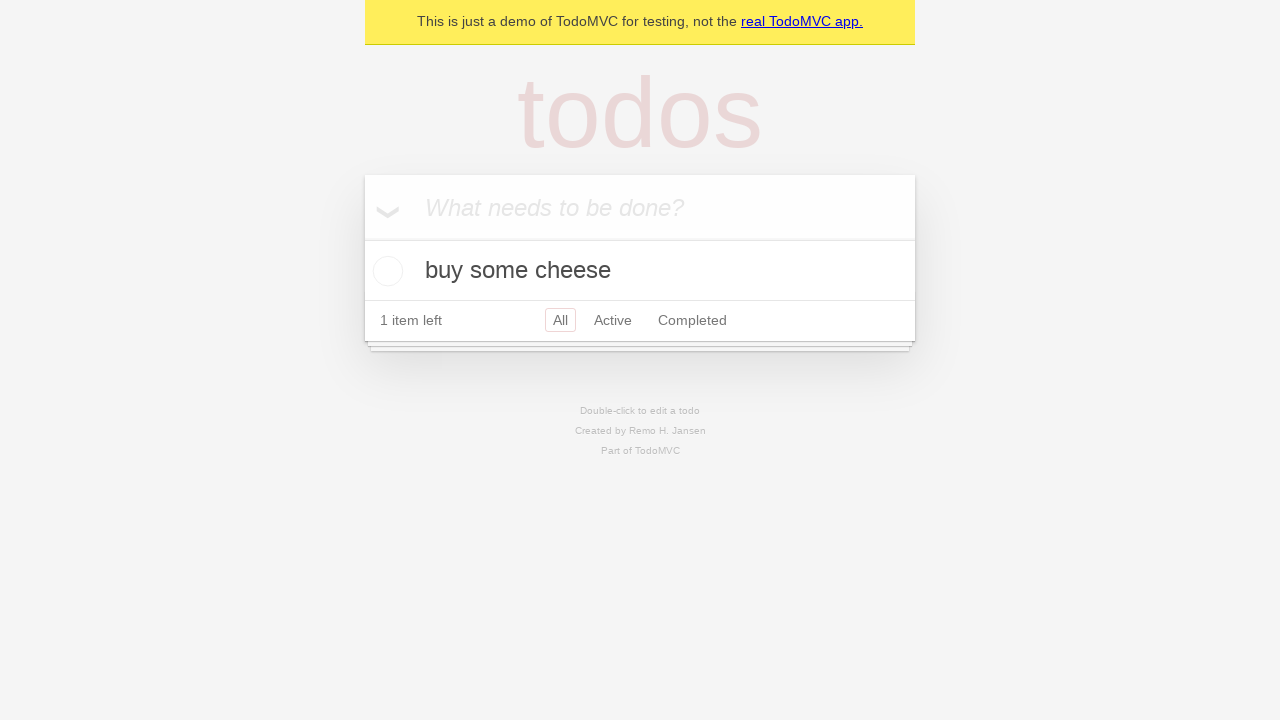

Filled todo input with 'feed the cat' on internal:attr=[placeholder="What needs to be done?"i]
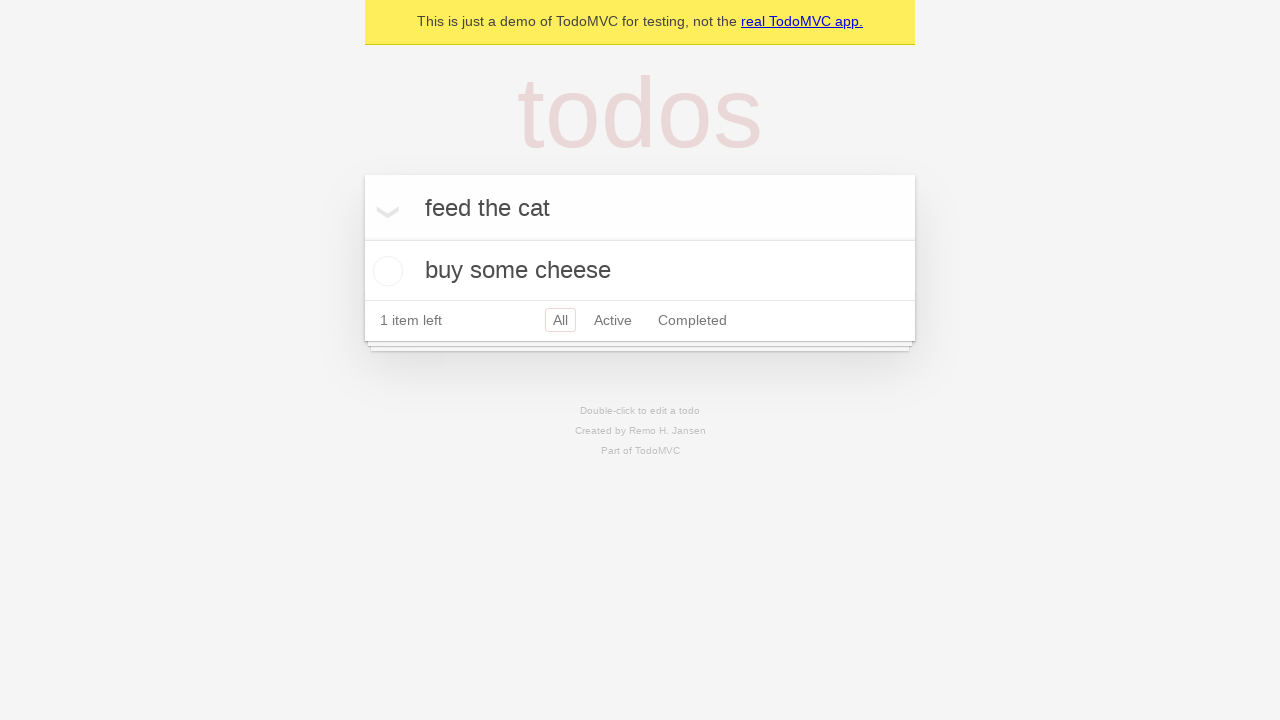

Pressed Enter to create todo 'feed the cat' on internal:attr=[placeholder="What needs to be done?"i]
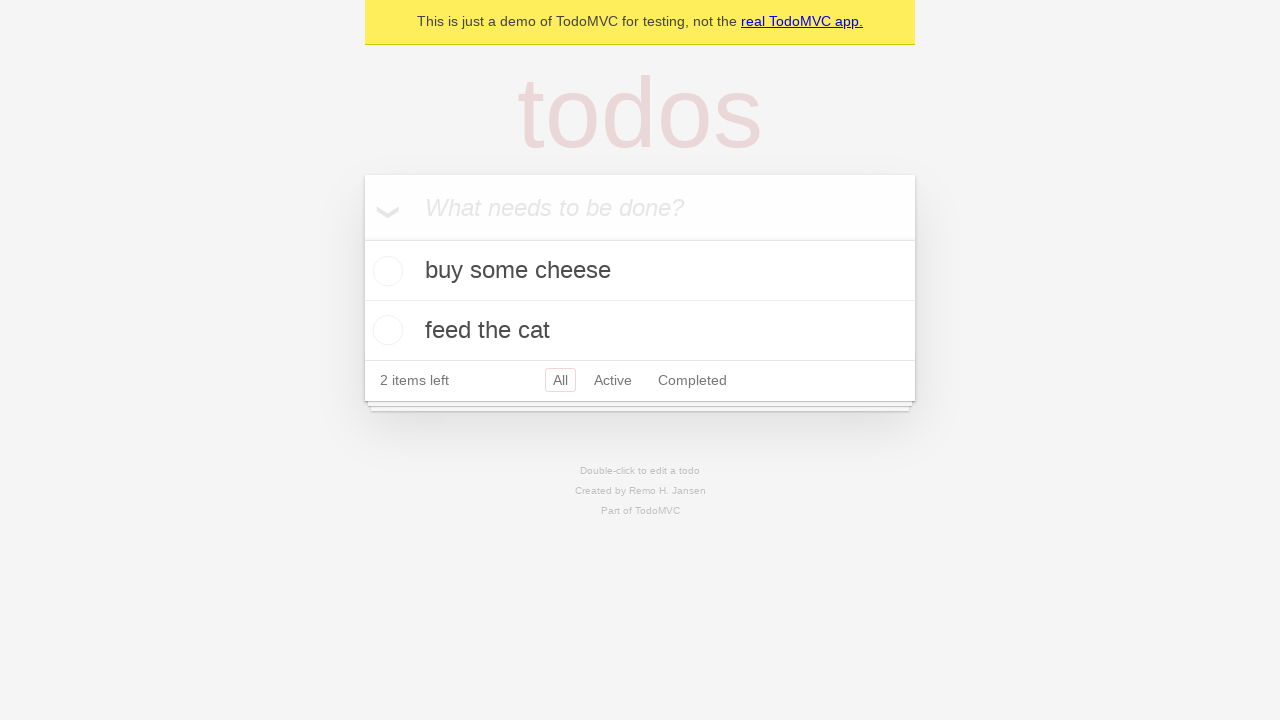

Filled todo input with 'book a doctors appointment' on internal:attr=[placeholder="What needs to be done?"i]
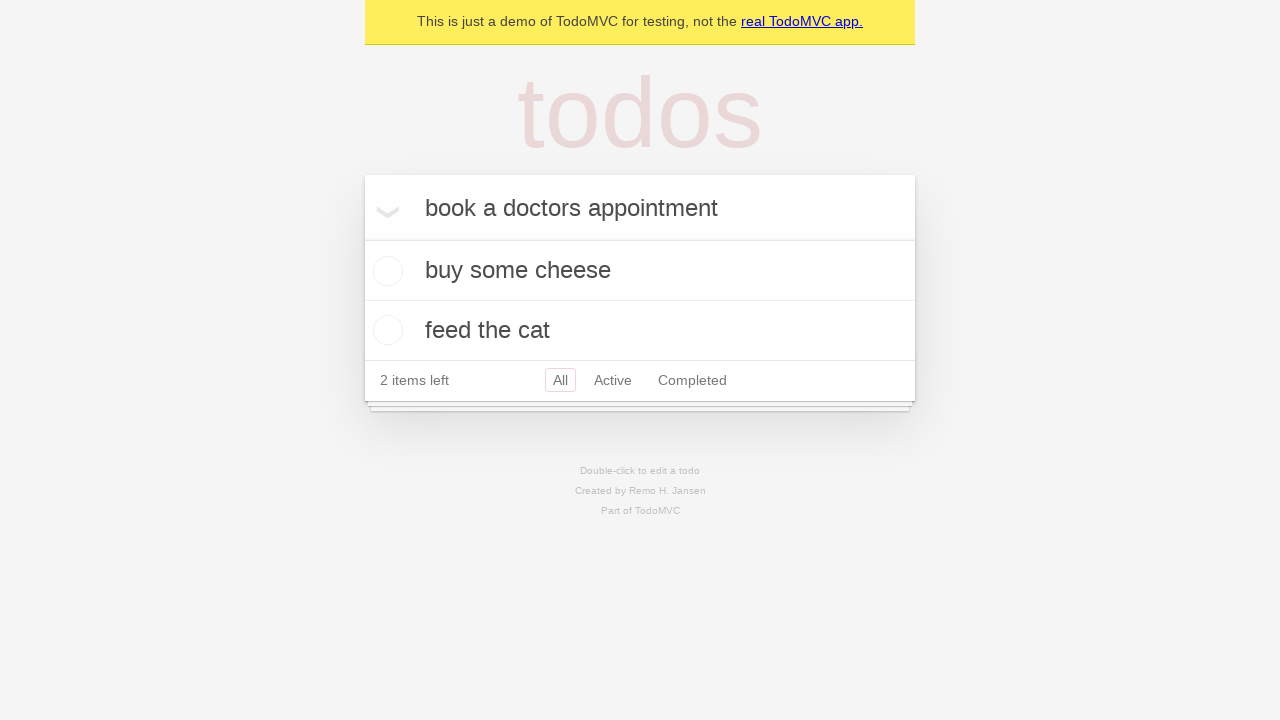

Pressed Enter to create todo 'book a doctors appointment' on internal:attr=[placeholder="What needs to be done?"i]
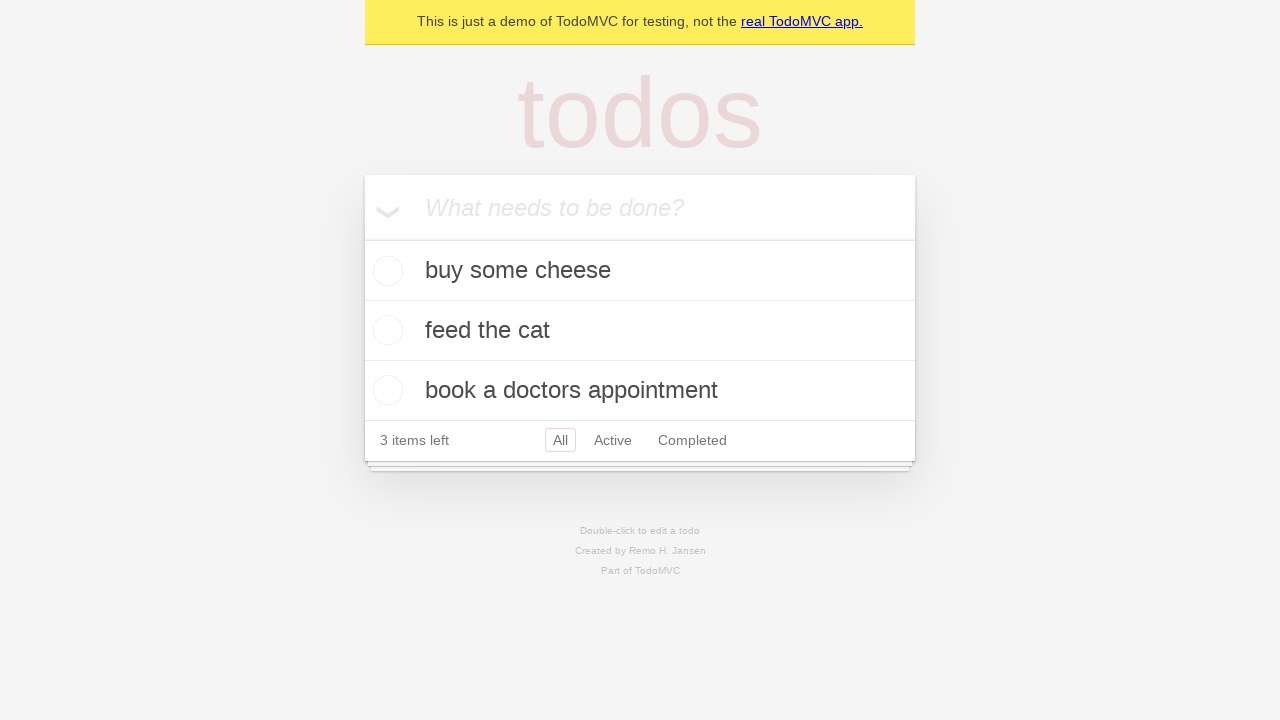

Double-clicked second todo item to enter edit mode at (640, 331) on internal:testid=[data-testid="todo-item"s] >> nth=1
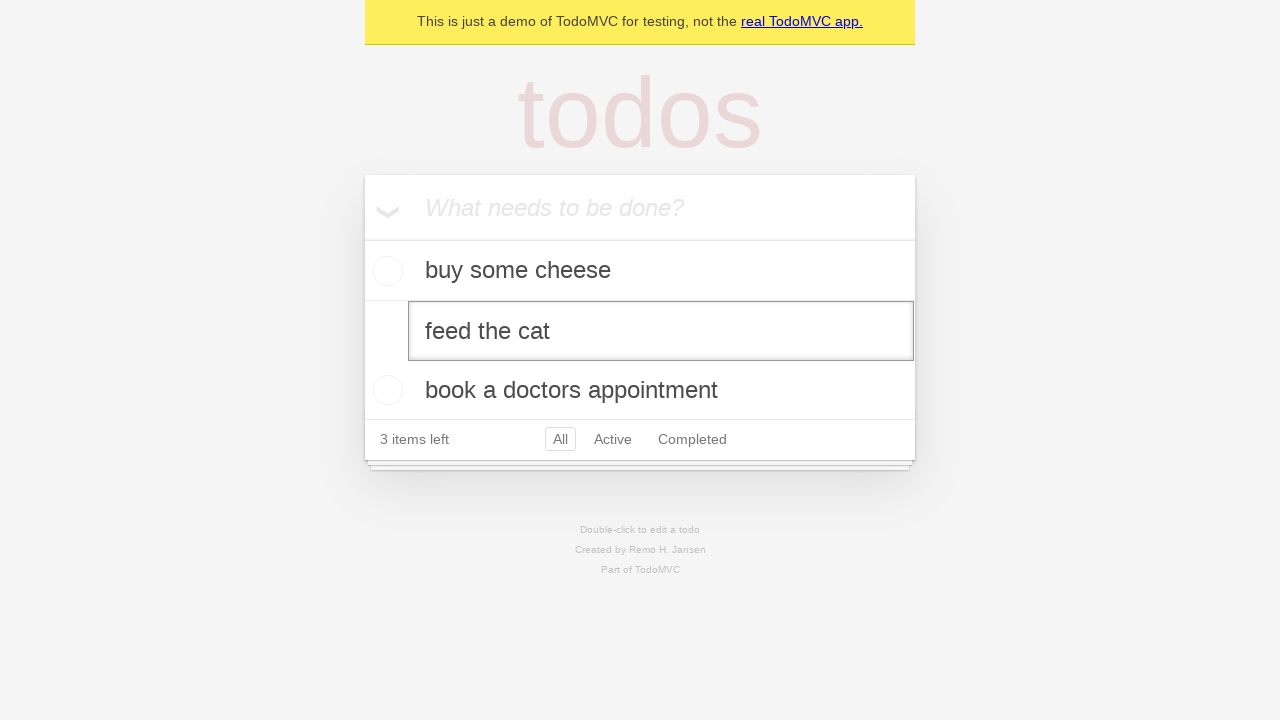

Cleared the todo text by filling with empty string on internal:testid=[data-testid="todo-item"s] >> nth=1 >> internal:role=textbox[nam
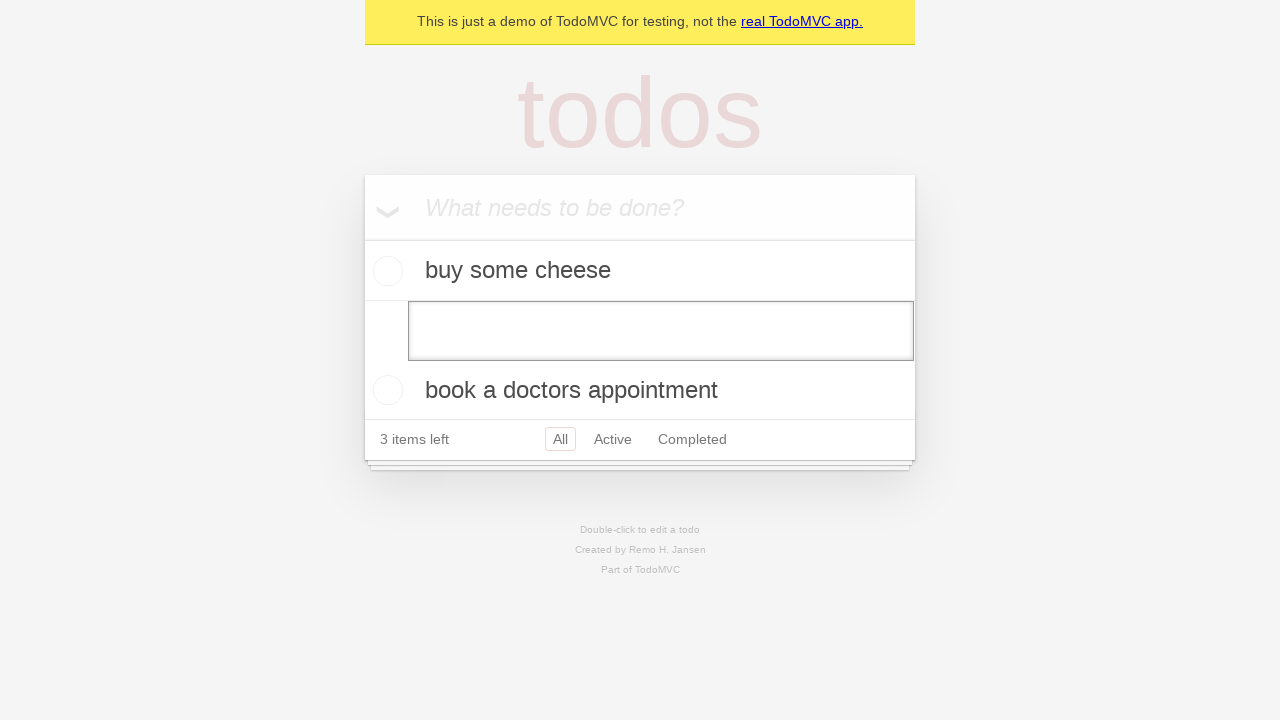

Pressed Enter to confirm empty edit - todo item should be removed on internal:testid=[data-testid="todo-item"s] >> nth=1 >> internal:role=textbox[nam
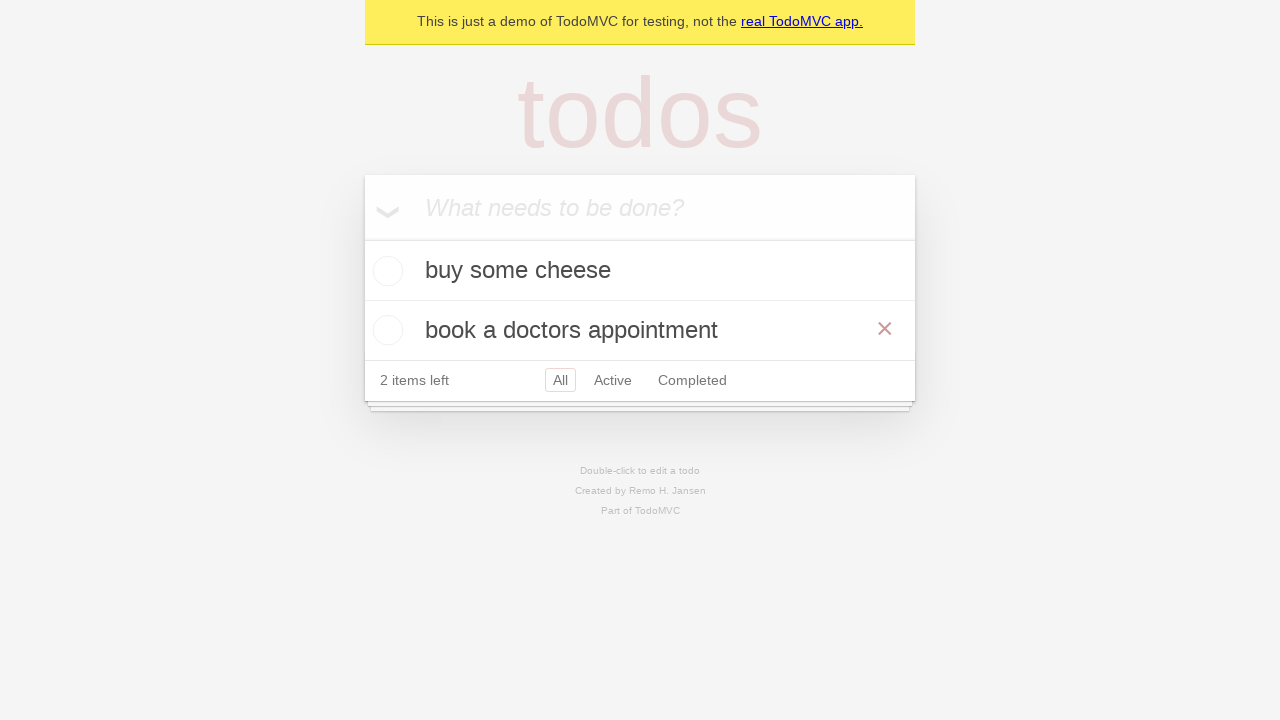

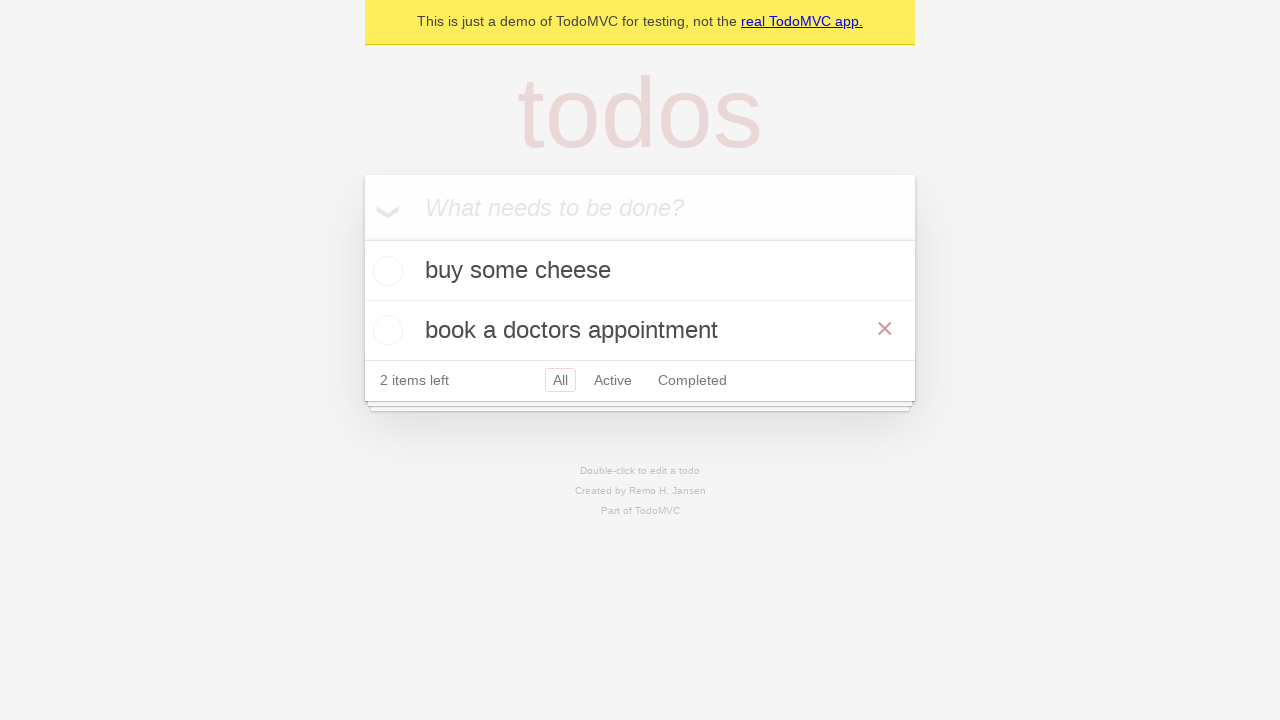